Tests handling of a JavaScript prompt dialog by clicking a button, entering text into the prompt, accepting it, and verifying the entered text is displayed

Starting URL: http://the-internet.herokuapp.com/javascript_alerts

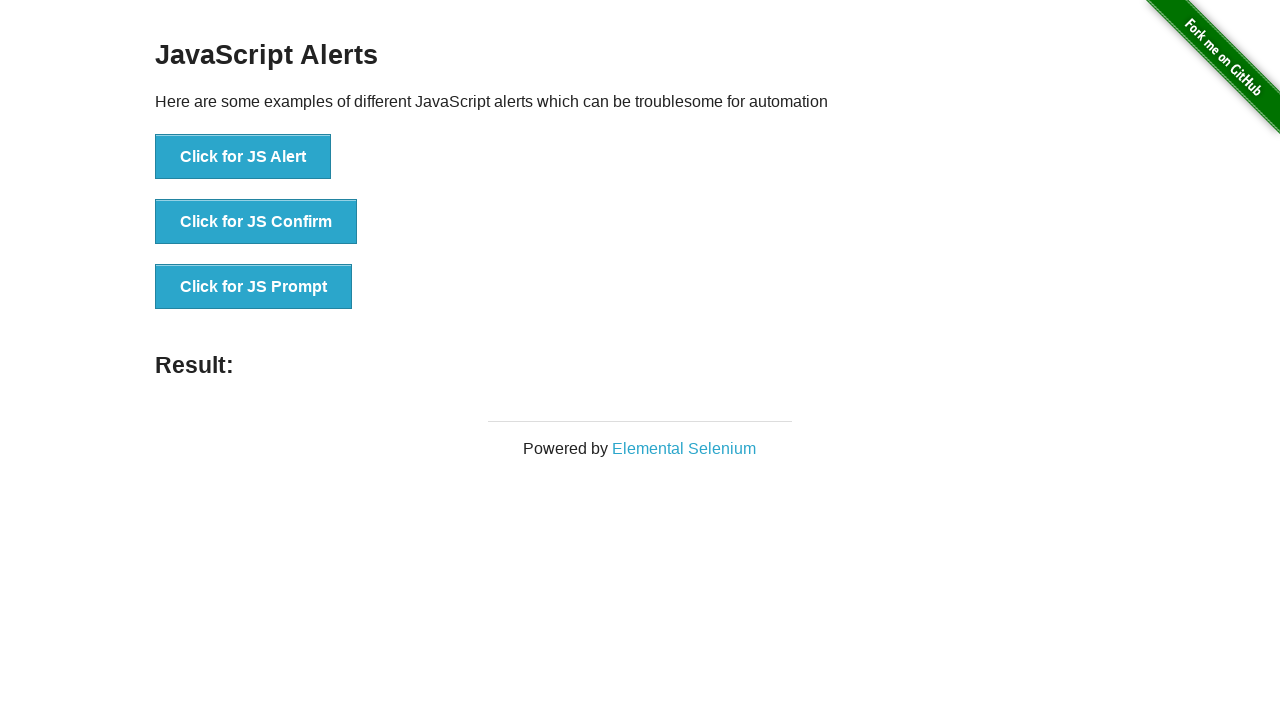

Registered dialog handler to accept prompt with 'some text'
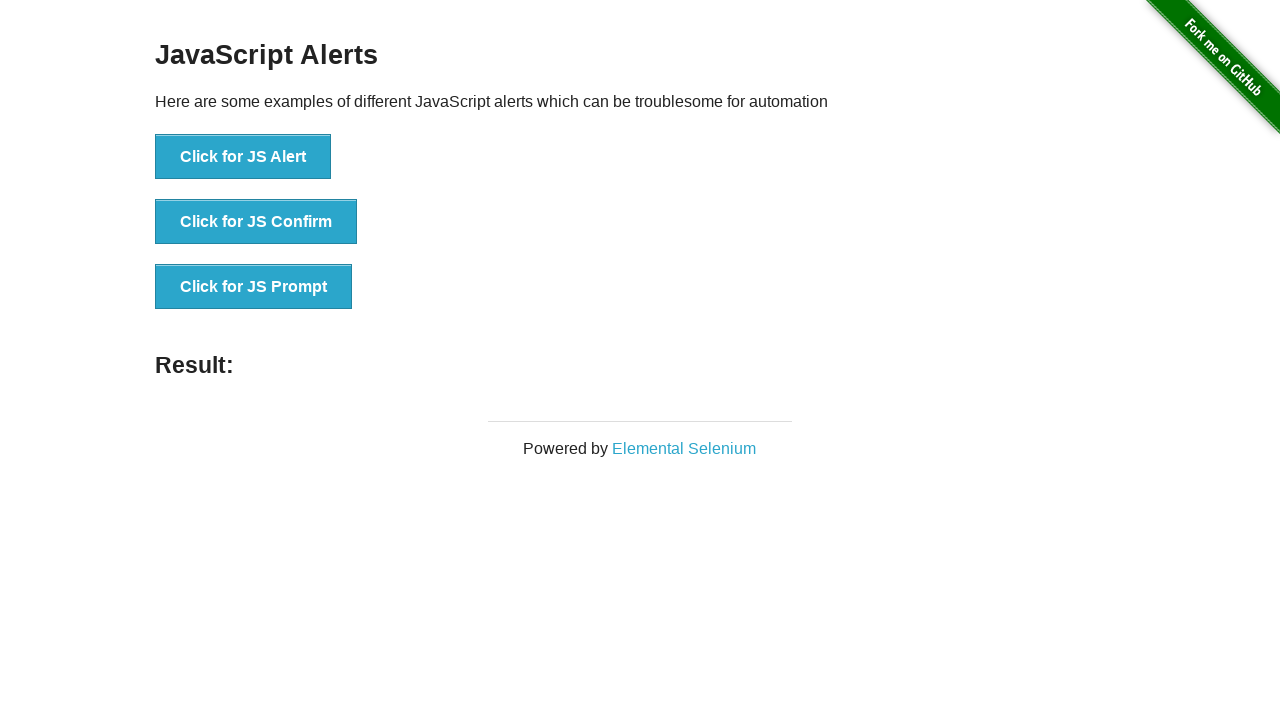

Clicked 'Click for JS Prompt' button to trigger JavaScript prompt dialog at (254, 287) on xpath=//button[.='Click for JS Prompt']
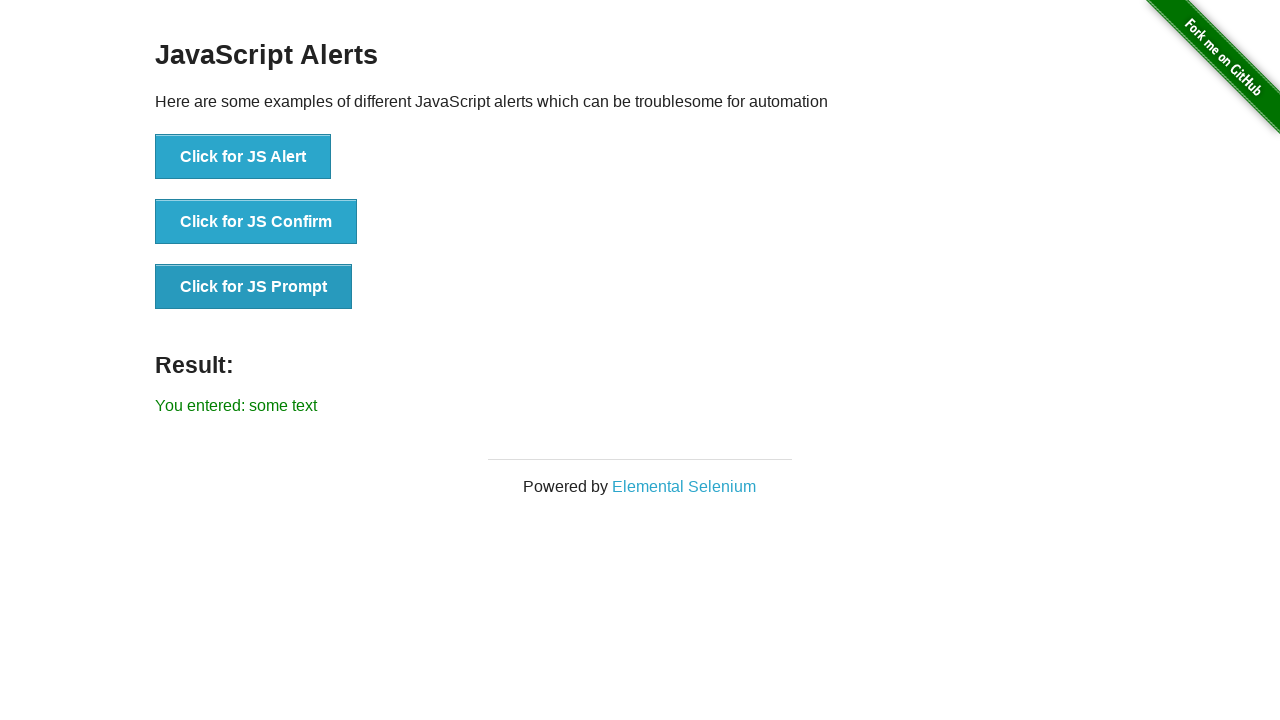

Result message element loaded after prompt was accepted
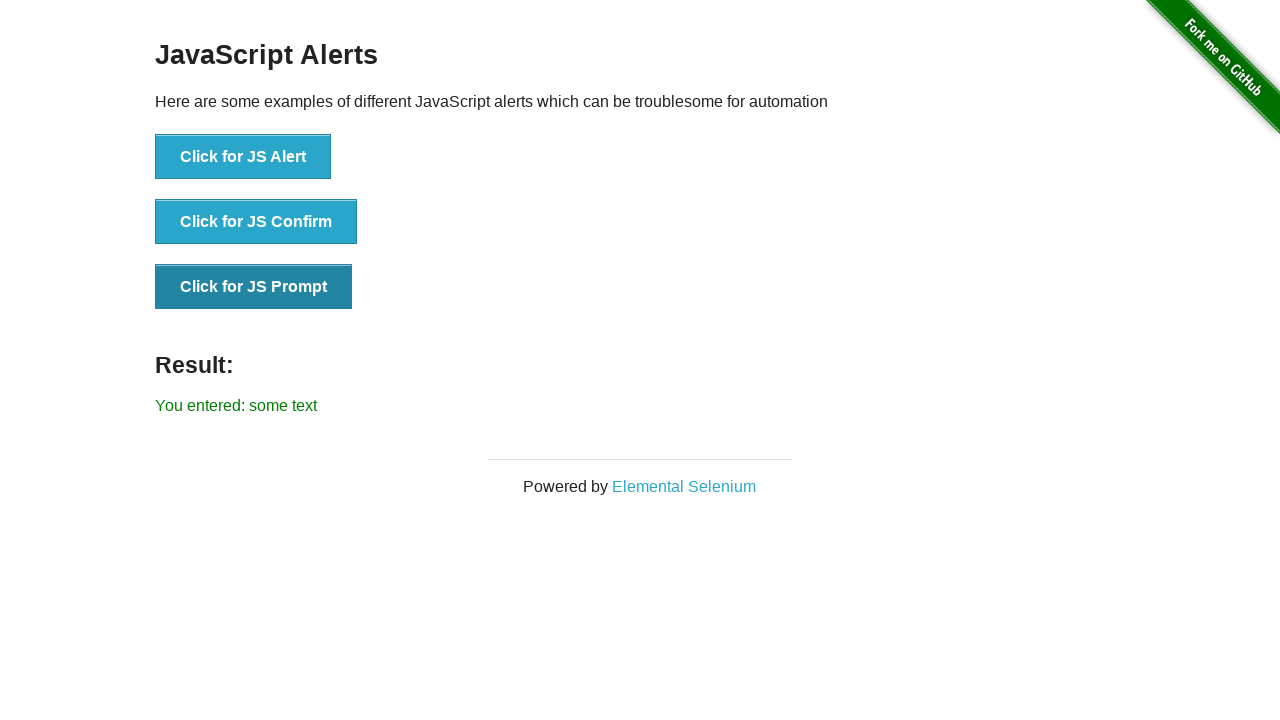

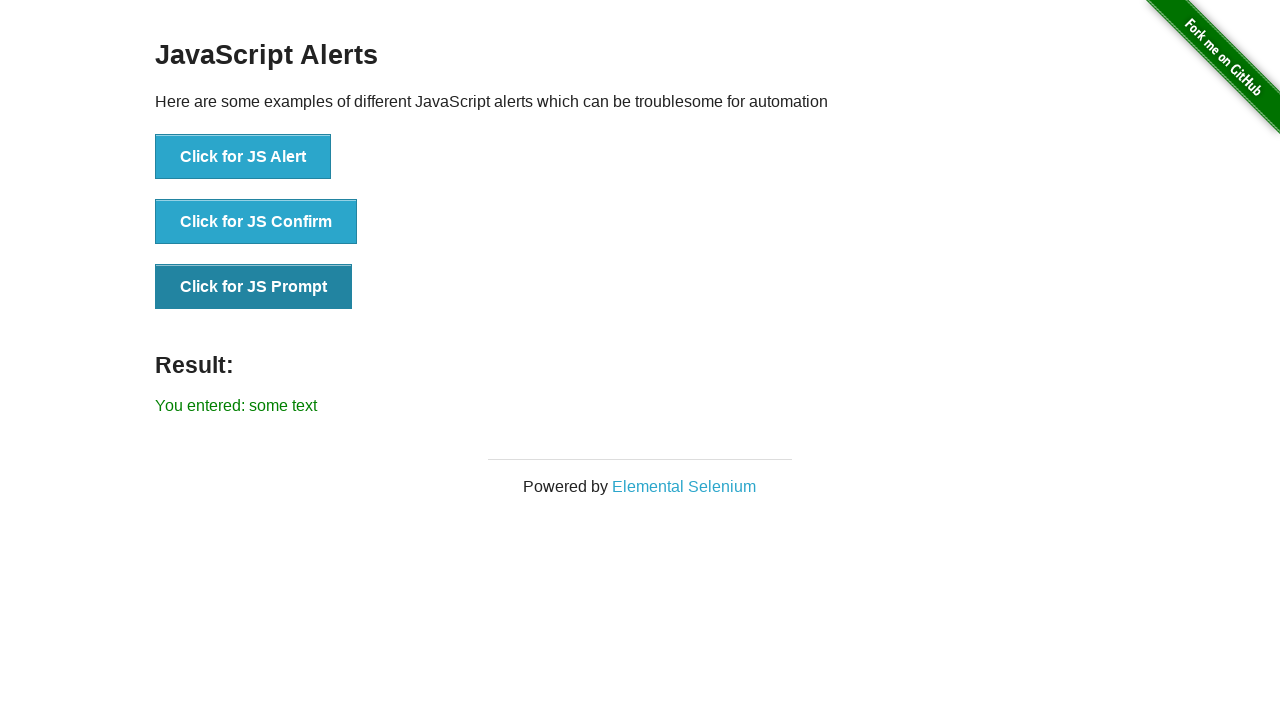